Verifies that the "技術問答" (Technical Q&A) h2 element text is visible on the page

Starting URL: https://ithelp.ithome.com.tw/

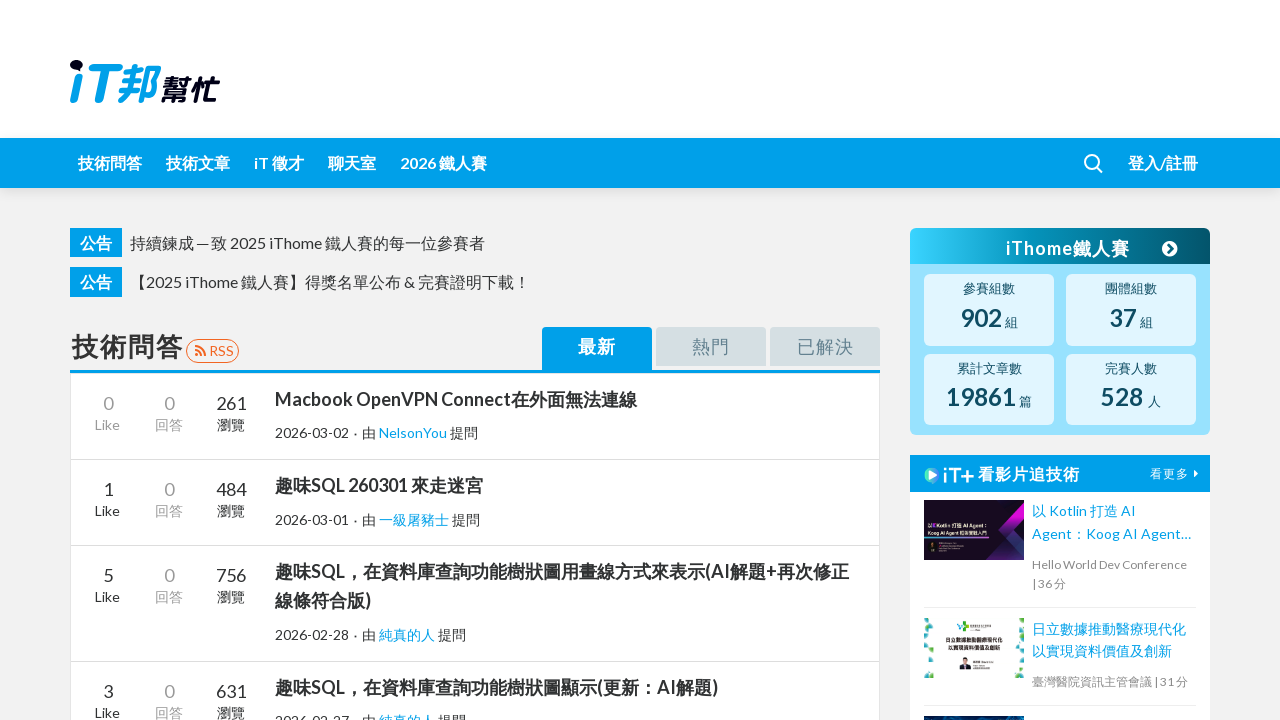

Navigated to https://ithelp.ithome.com.tw/
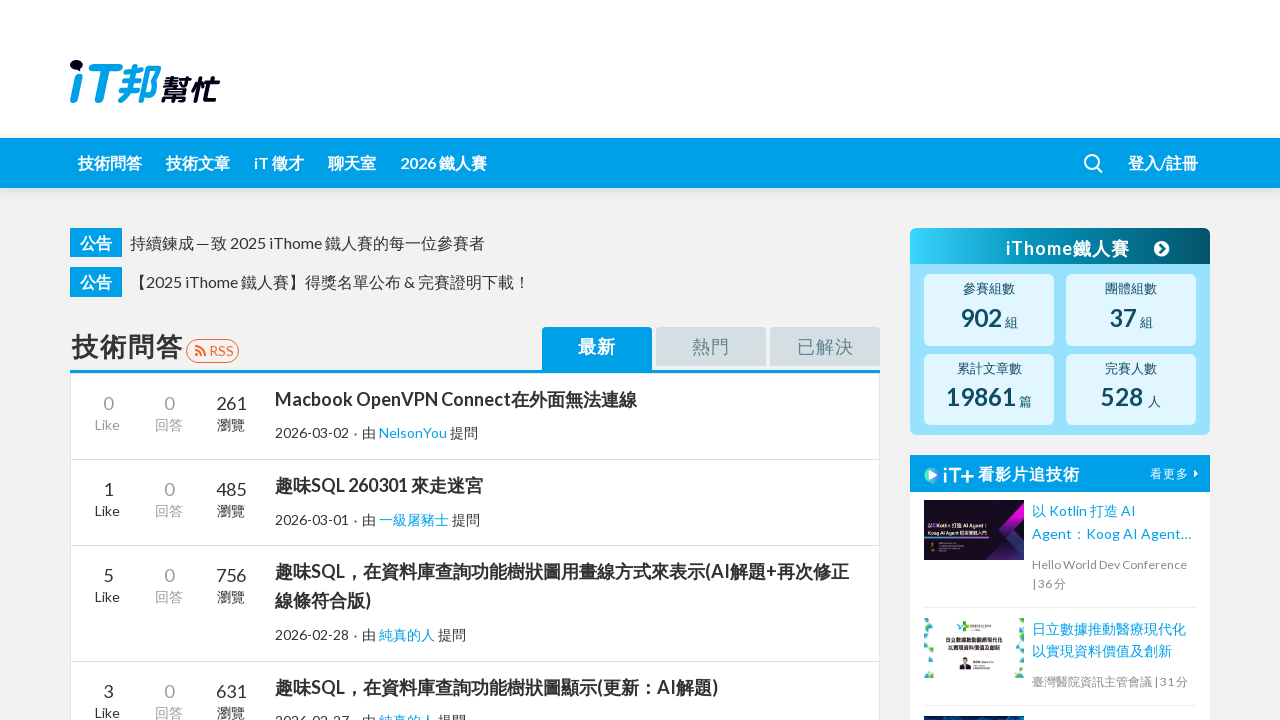

Located h2 element with tab-title class
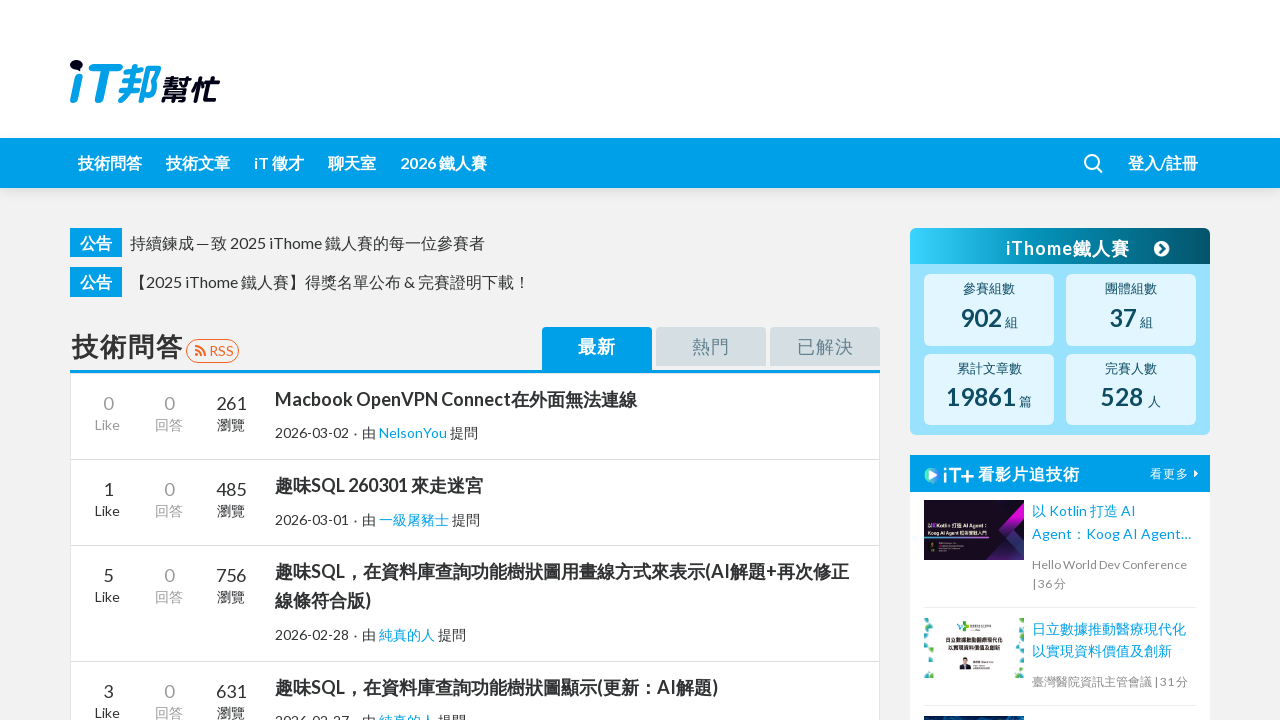

Verified that h2 element text content equals '技術問答' (Technical Q&A)
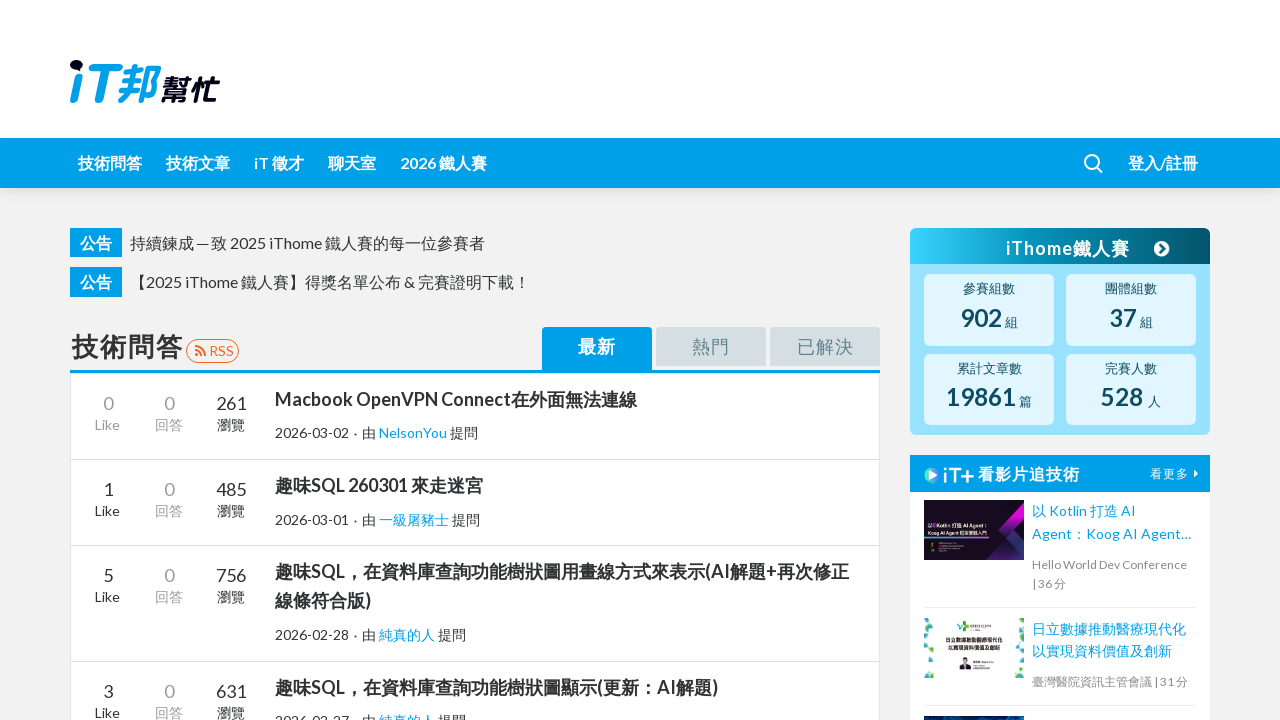

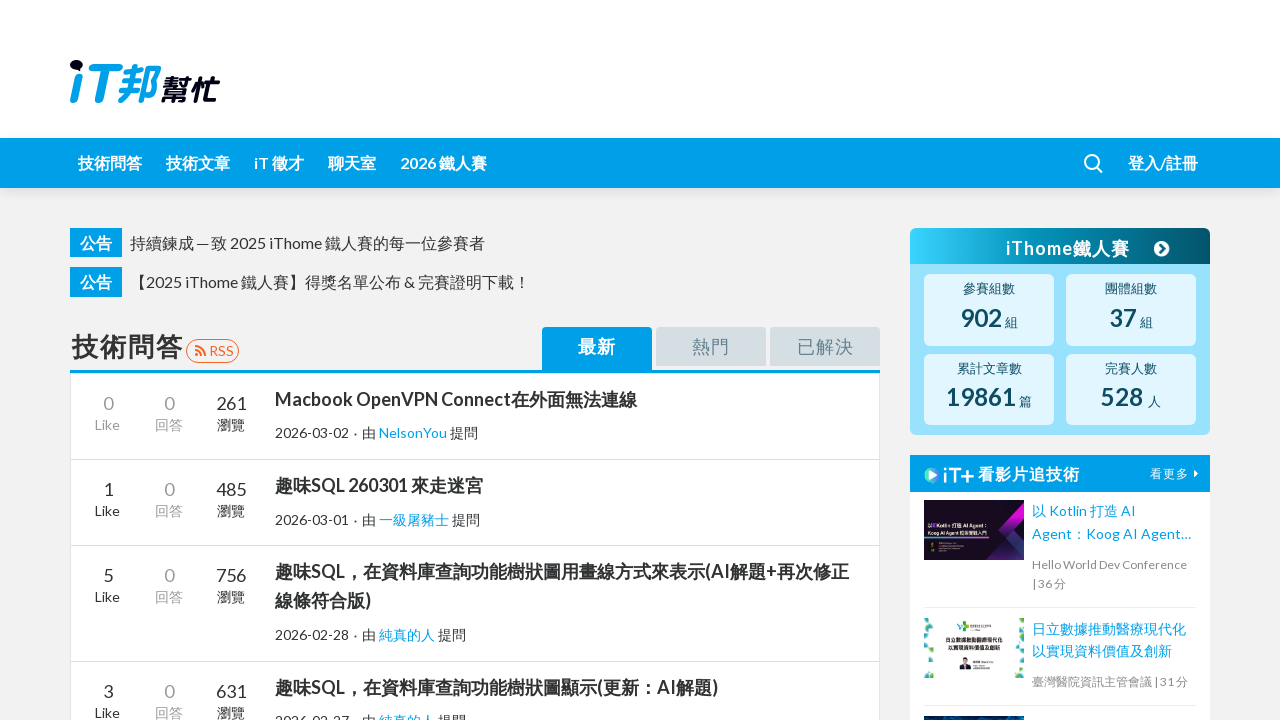